Tests XPath sibling and parent navigation by clicking buttons and verifying text using relative XPath selectors

Starting URL: https://rahulshettyacademy.com/AutomationPractice/

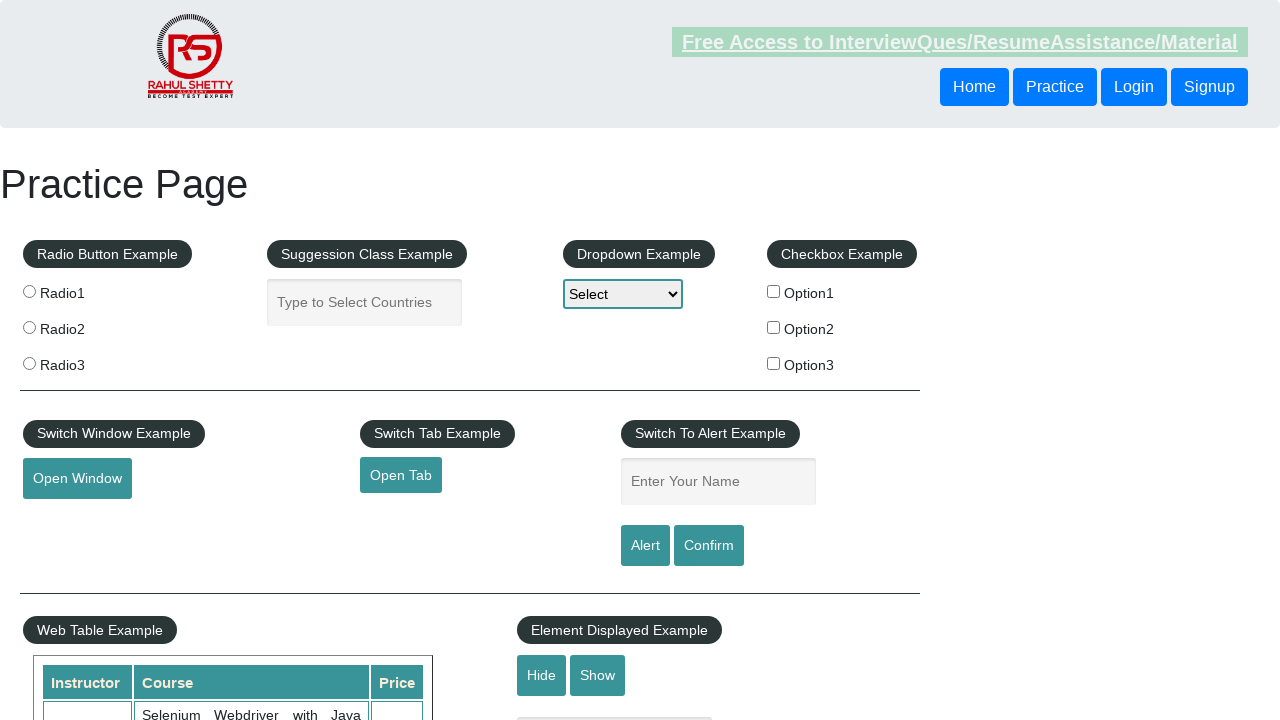

Navigated to AutomationPractice page
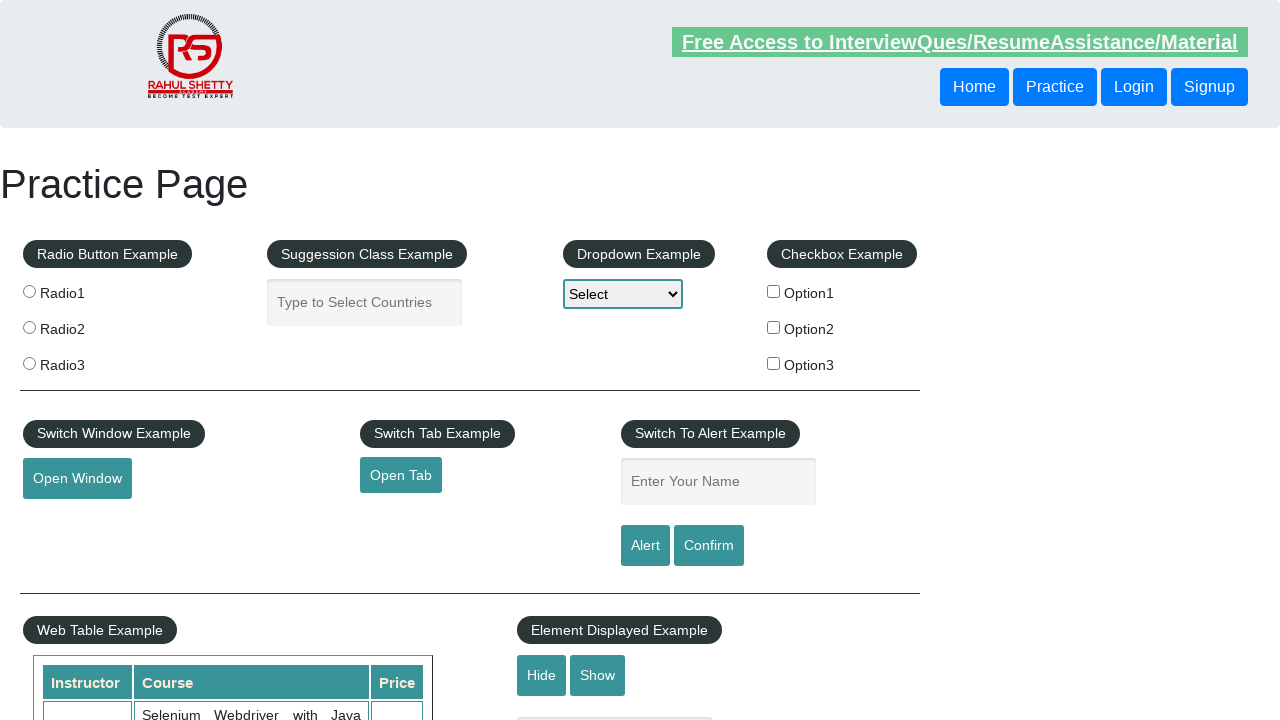

Clicked the second following sibling button using XPath at (1210, 87) on xpath=//header/div/button[1]/following-sibling::button[2]
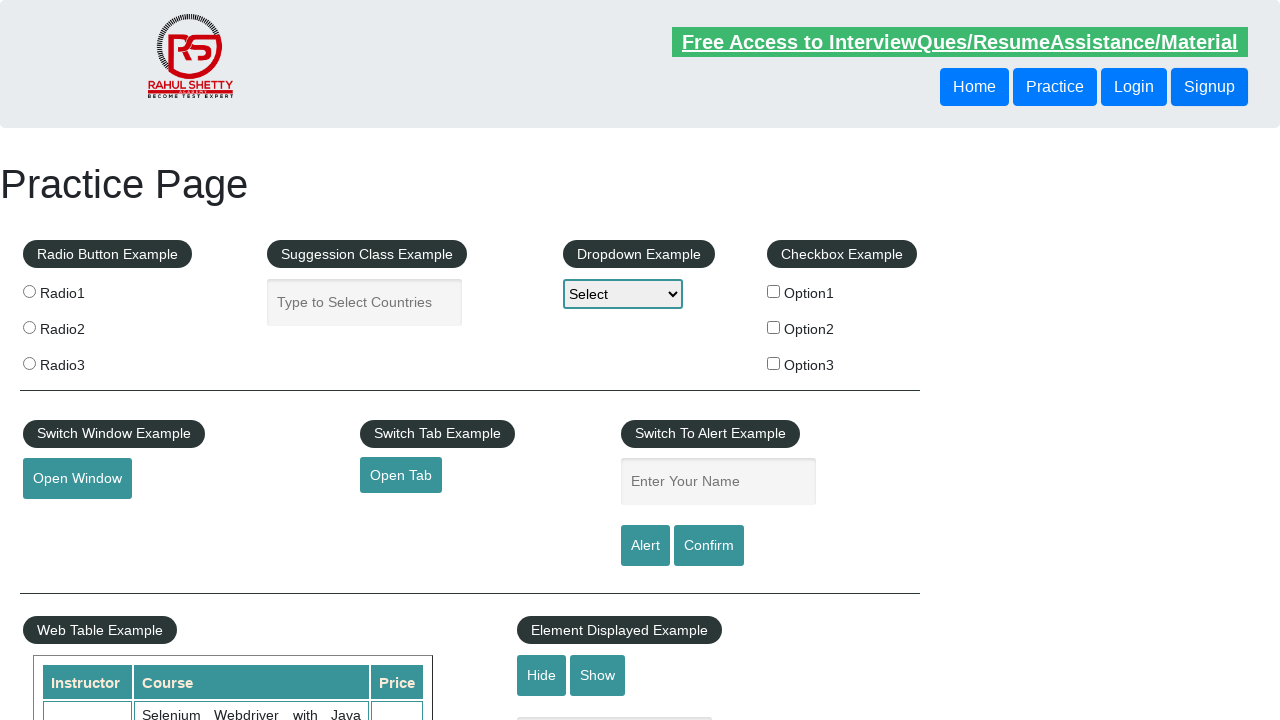

Retrieved text from second following sibling button: 'Signup'
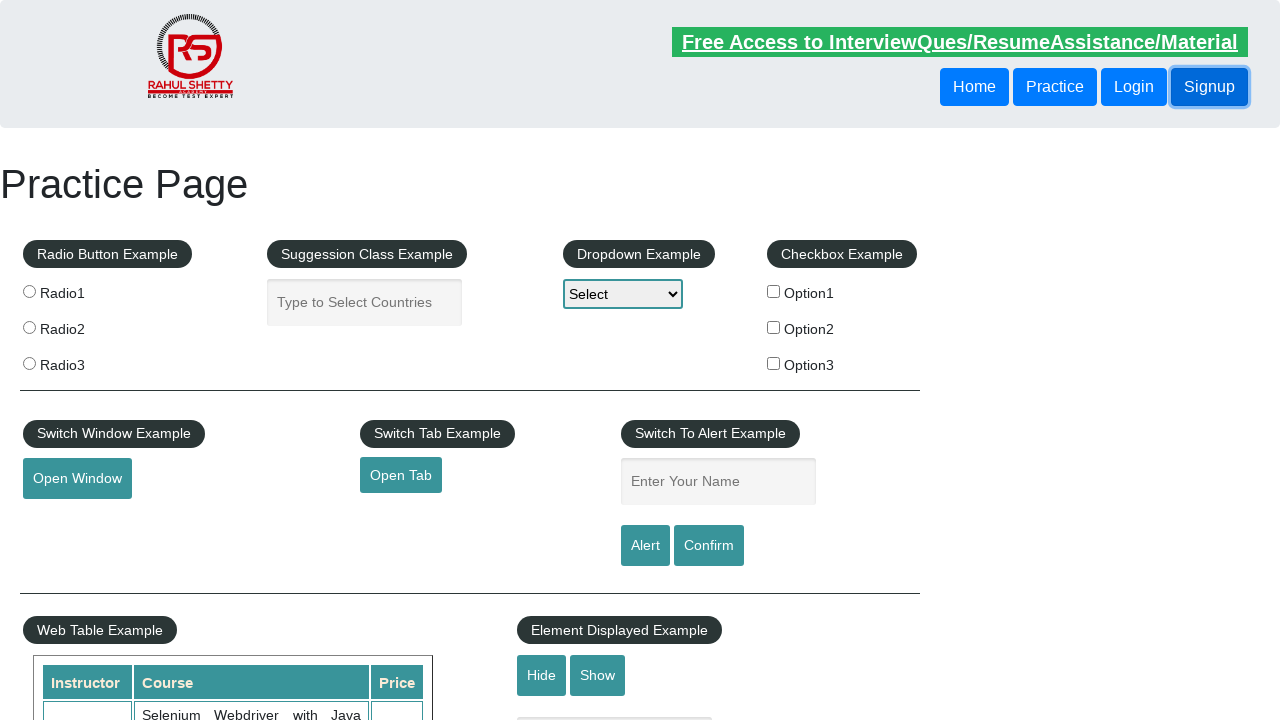

Retrieved text from third button using parent navigation: 'Signup'
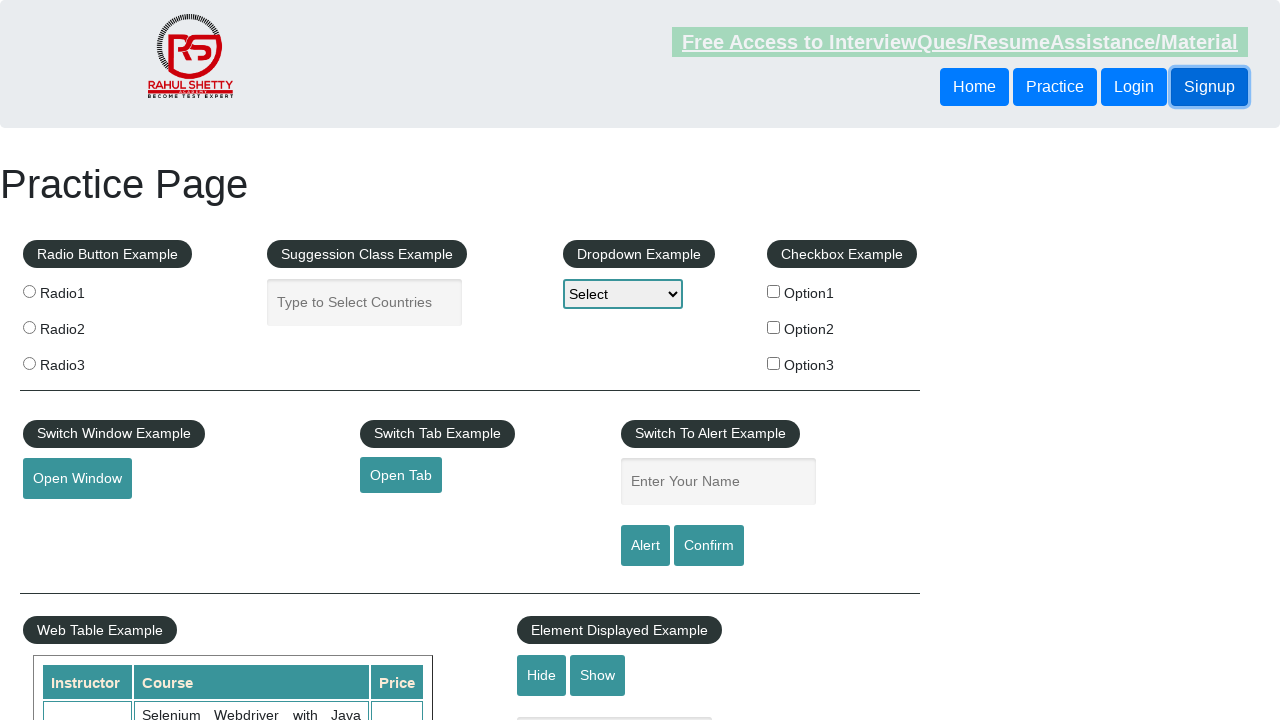

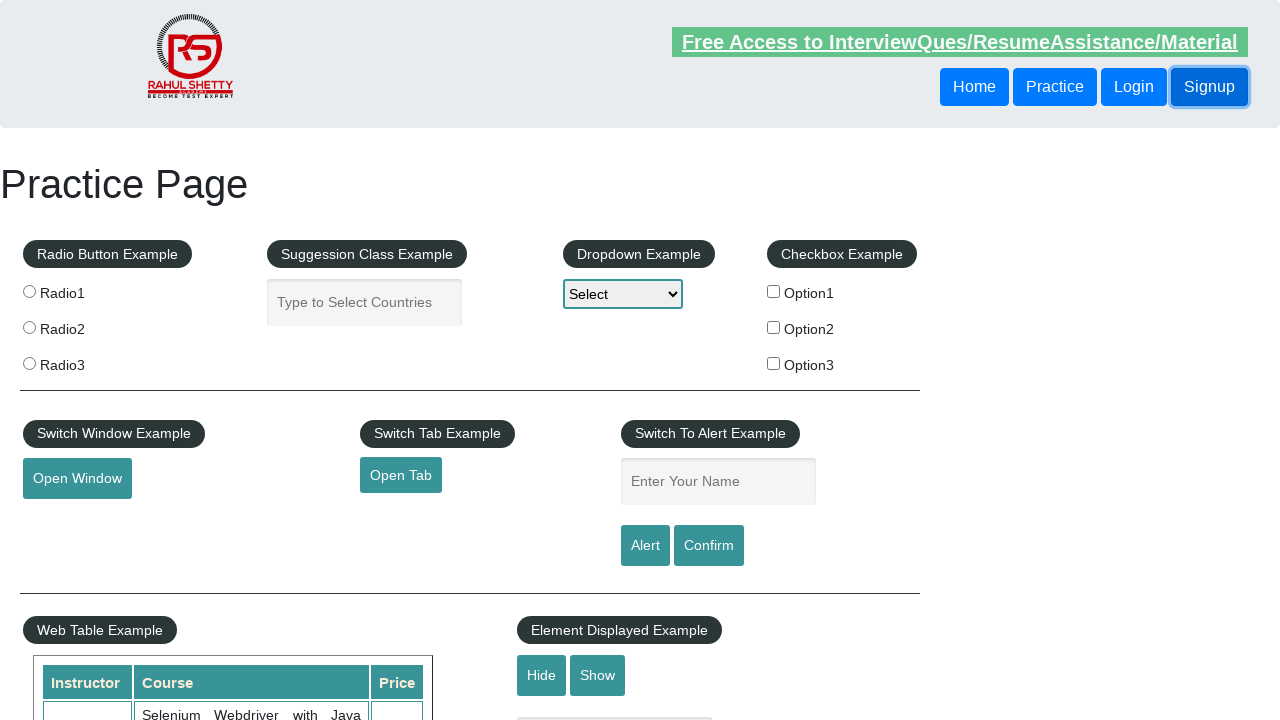